Tests the DemoQA practice form by navigating to the Forms section, clicking on Practice Form, and filling out personal information fields including first name, last name, email, and selecting gender.

Starting URL: http://demoqa.com/

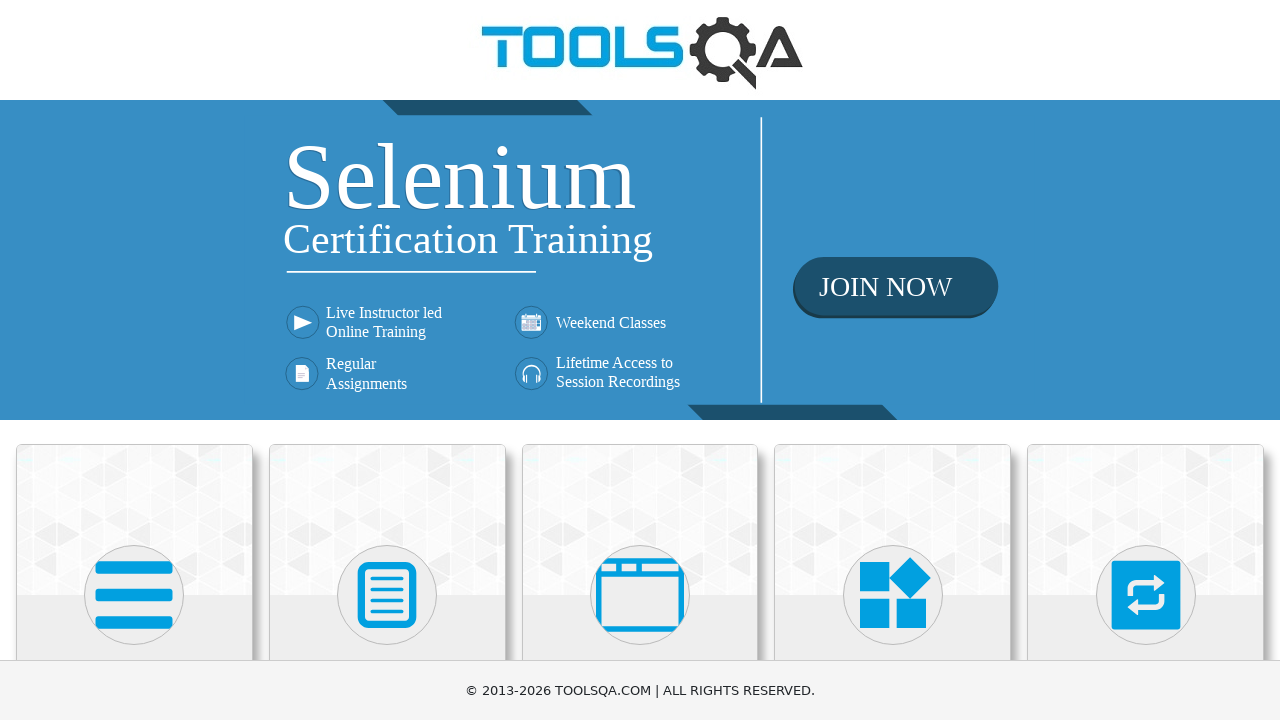

Forms button became visible
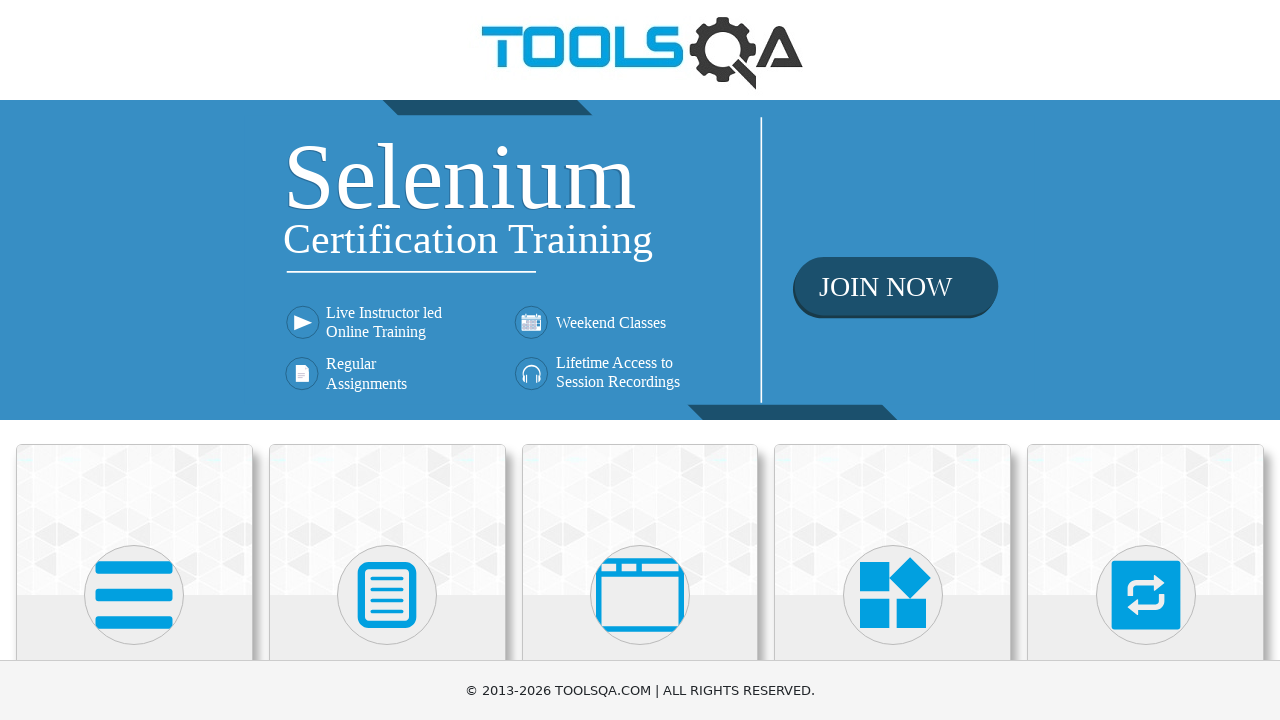

Clicked on Forms button at (387, 360) on xpath=//h5[text()='Forms']
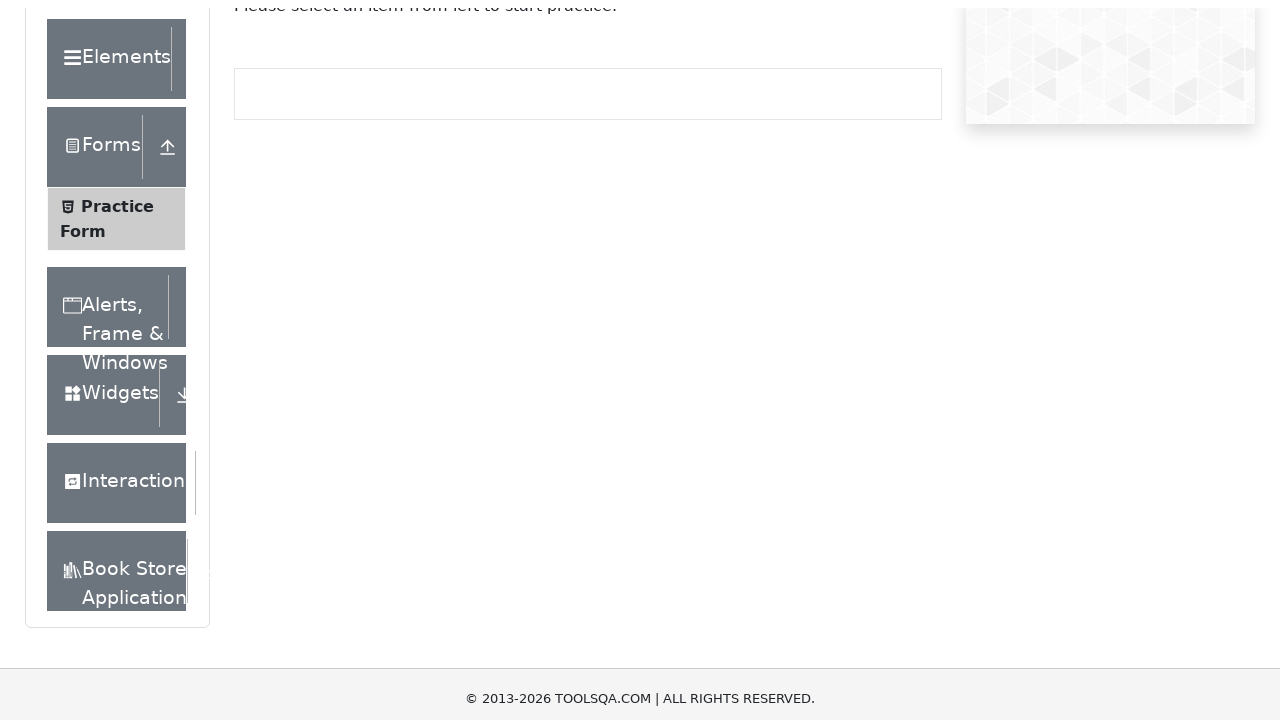

Forms page loaded successfully
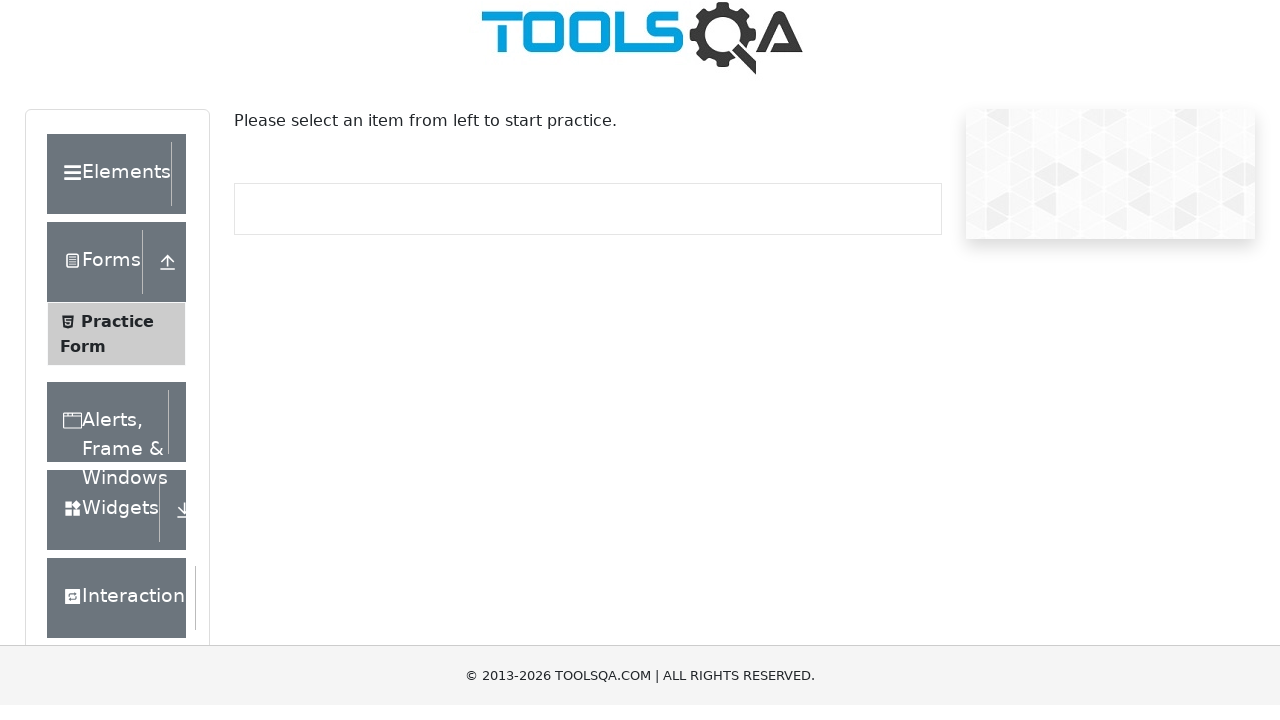

Practice Form button became visible
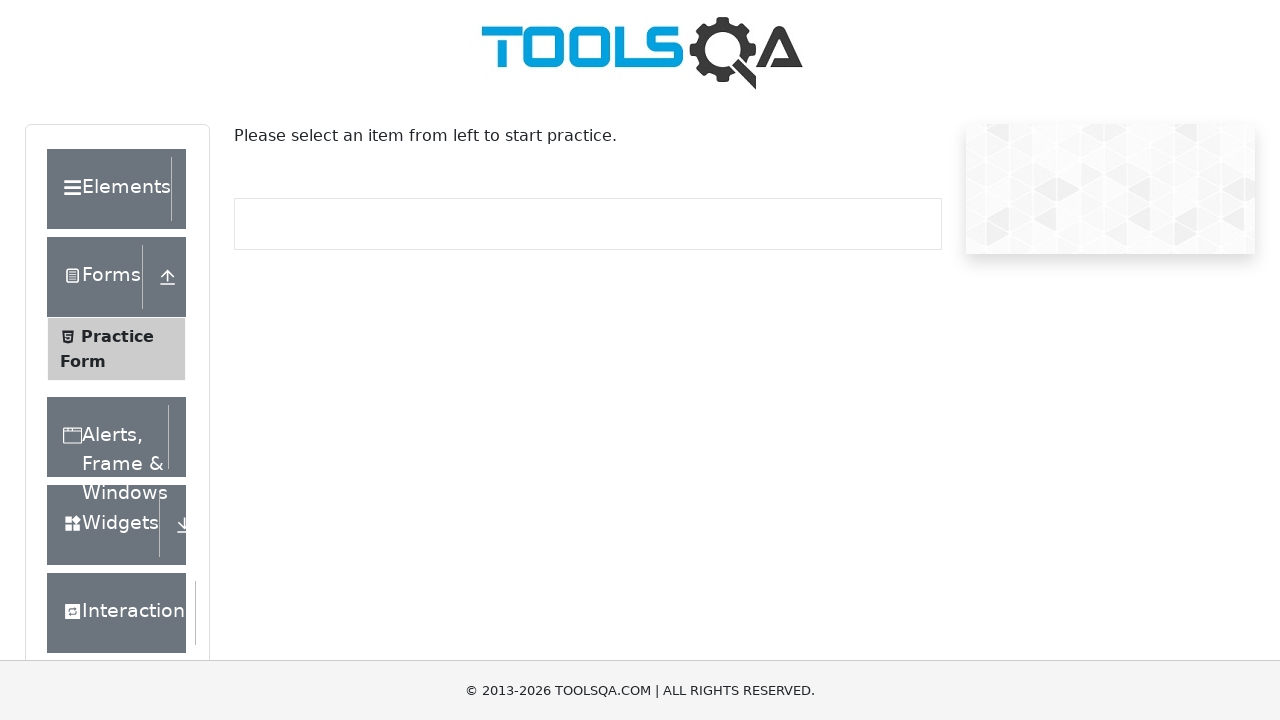

Clicked on Practice Form button at (117, 336) on xpath=//span[text()='Practice Form']
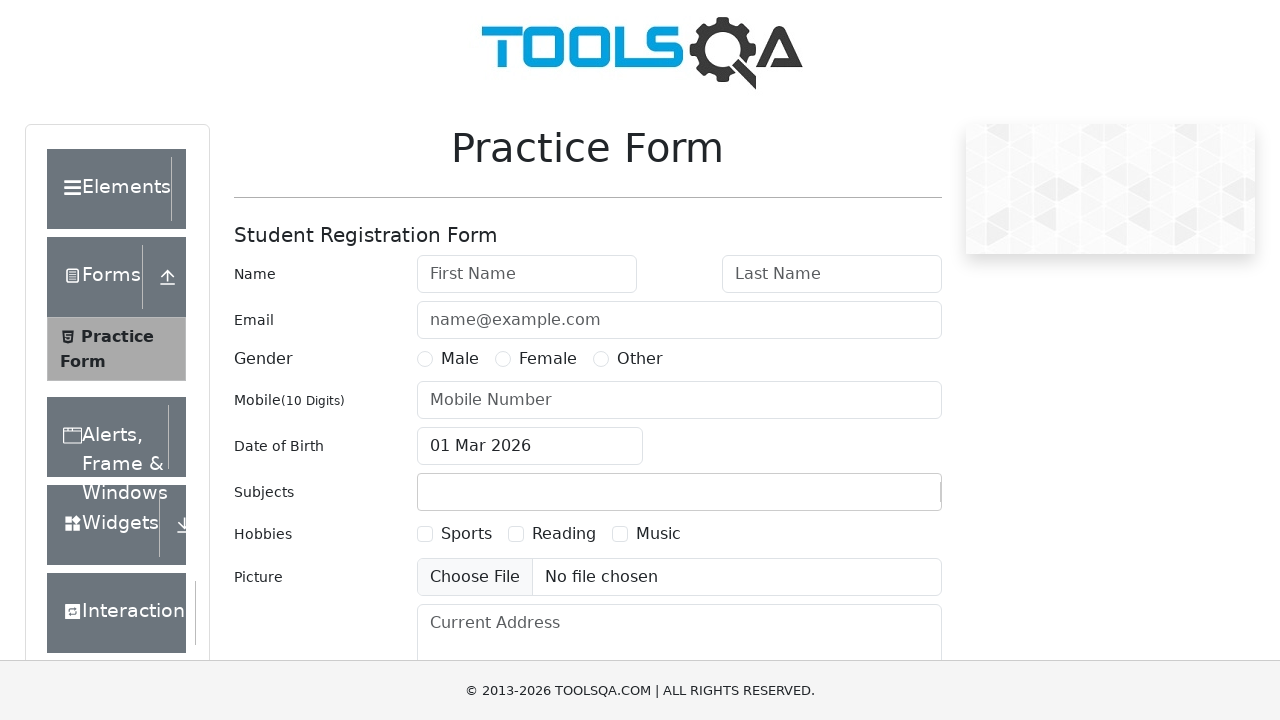

First name field became visible
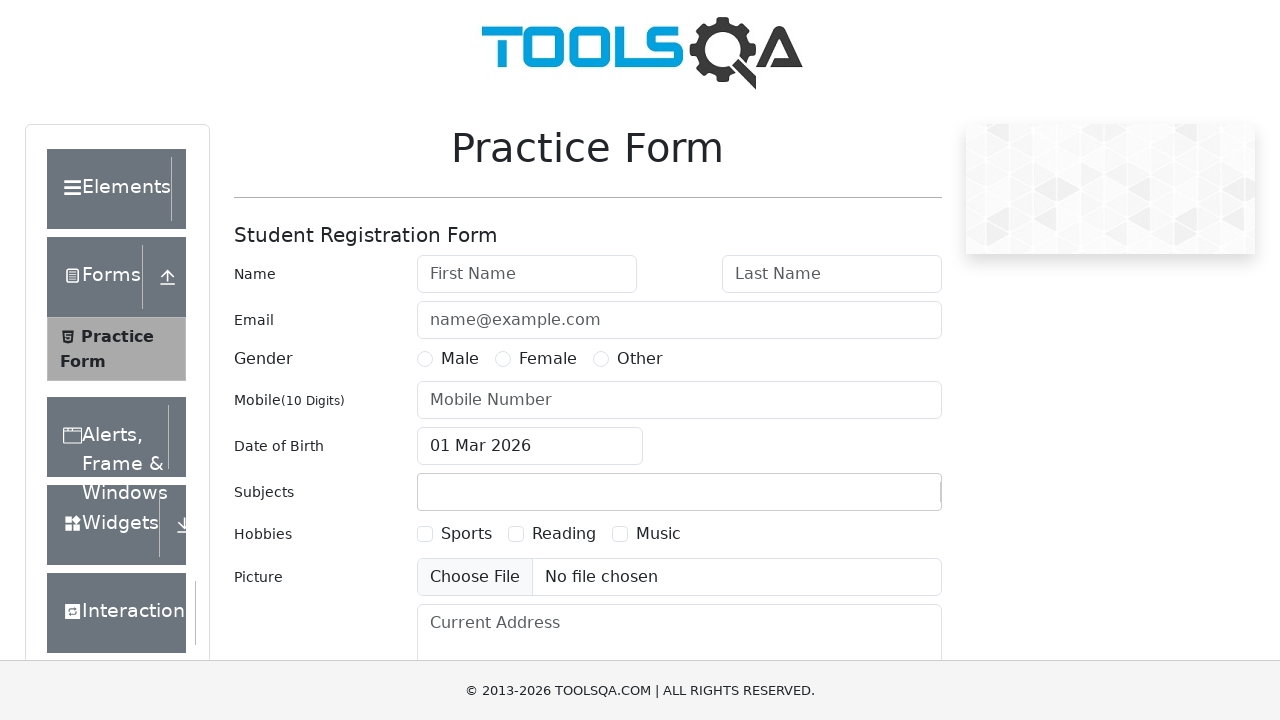

Filled first name field with 'Válcler' on #firstName
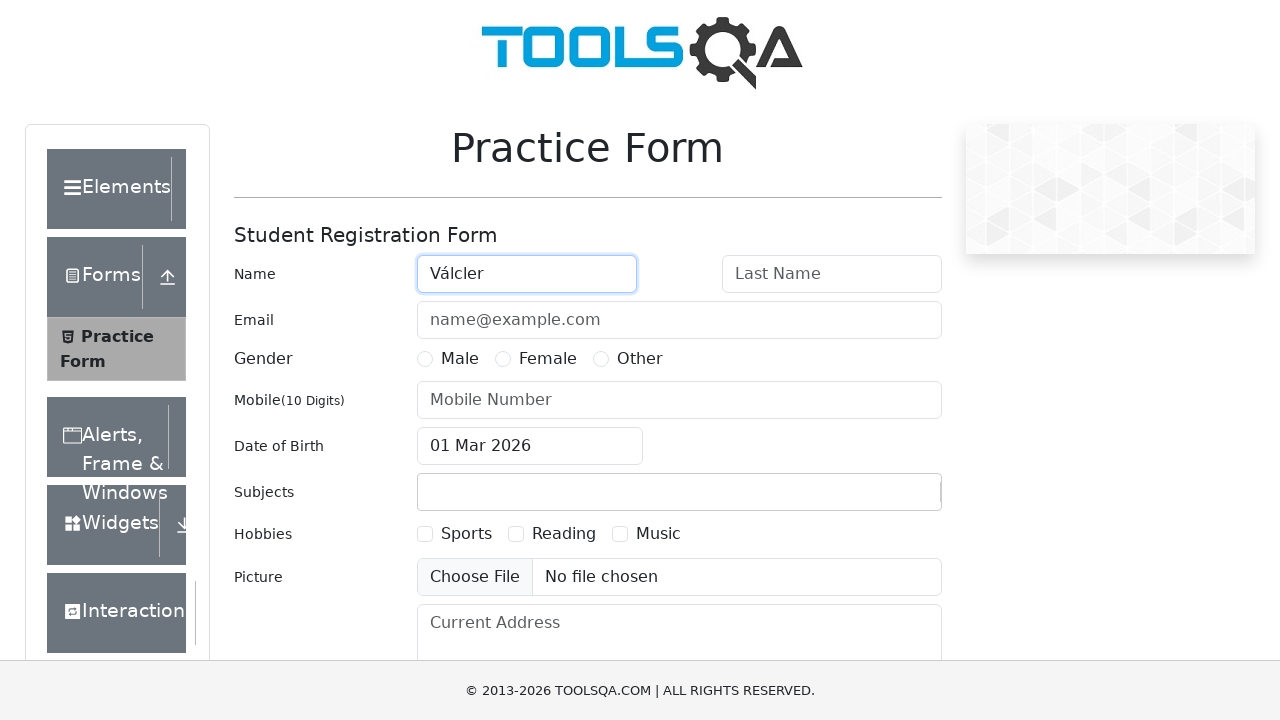

Filled last name field with 'Manoel' on #lastName
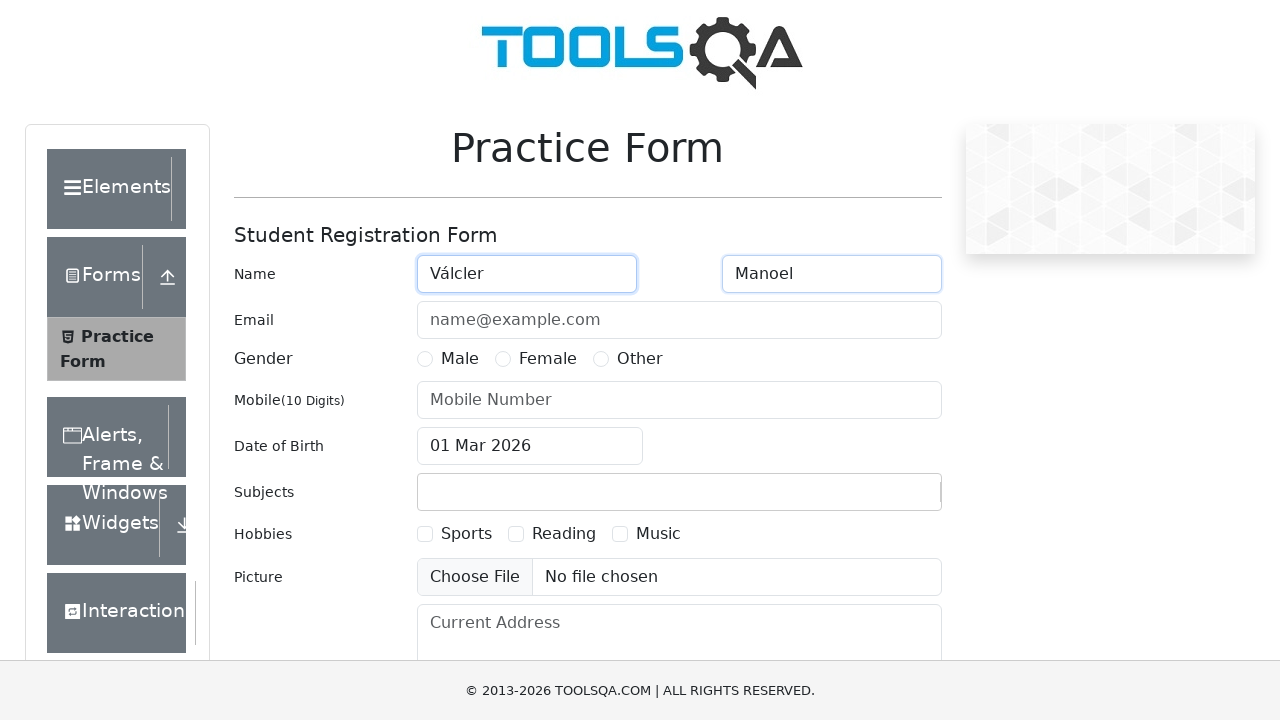

Filled email field with 'valcler.manoel@gmail.com' on #userEmail
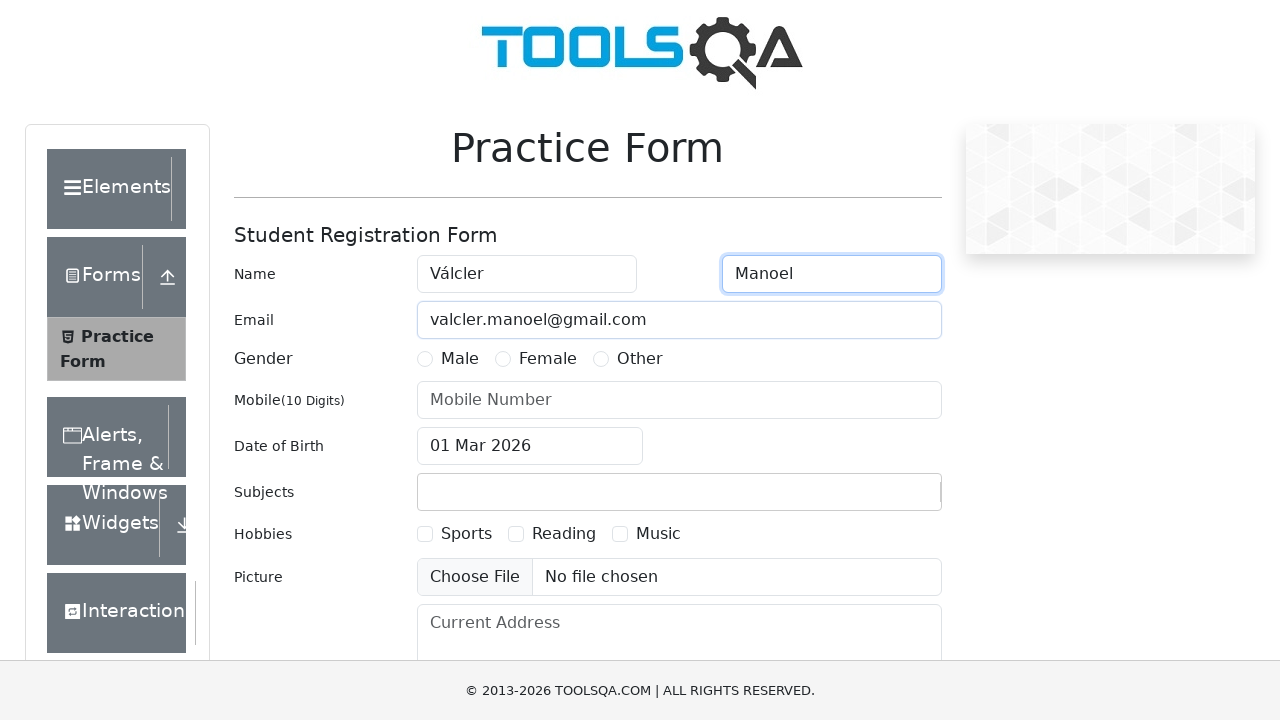

Selected Male radio button for gender at (425, 359) on input[type='radio'][value='Male']
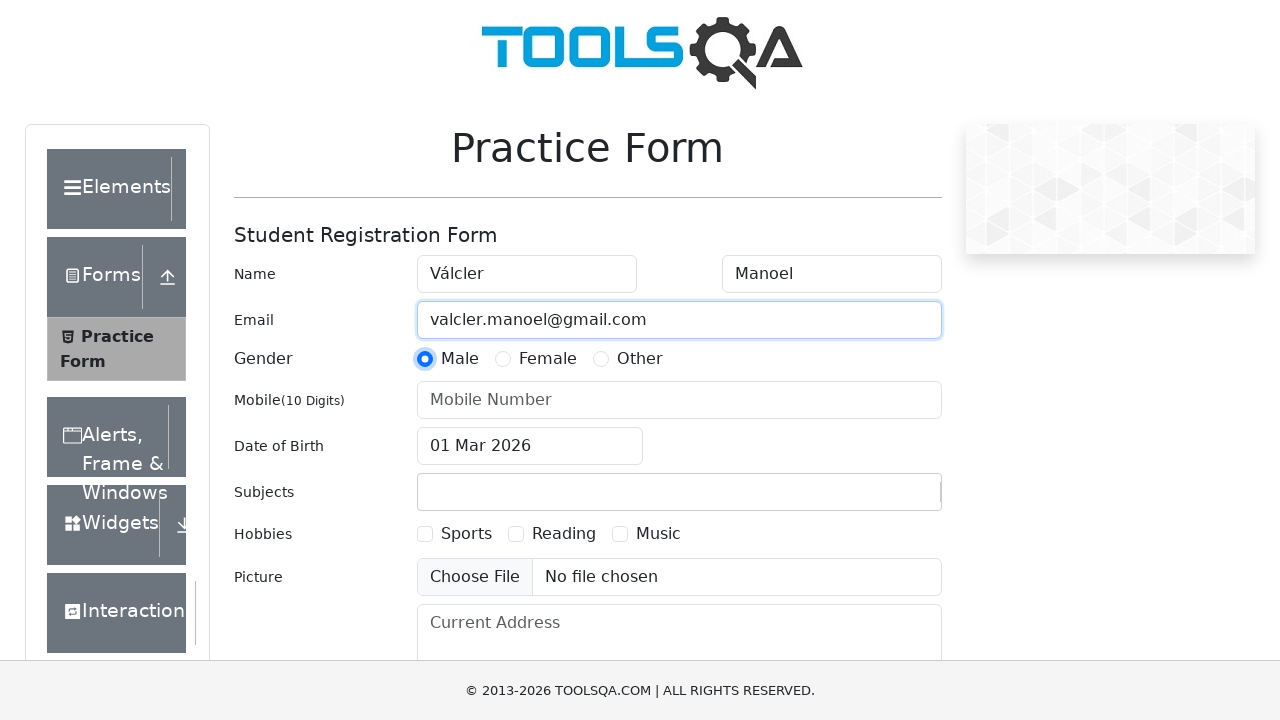

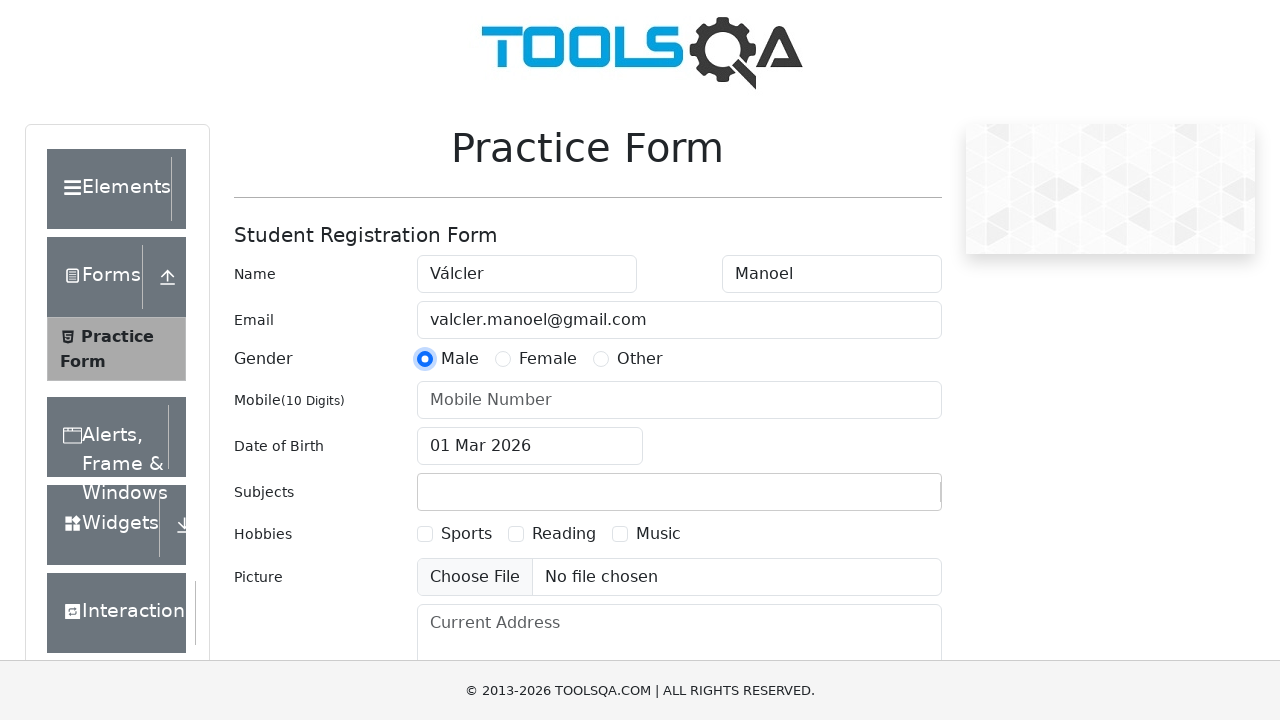